Tests fluent wait functionality by monitoring a countdown timer until it reaches zero

Starting URL: https://automationfc.github.io/fluent-wait/

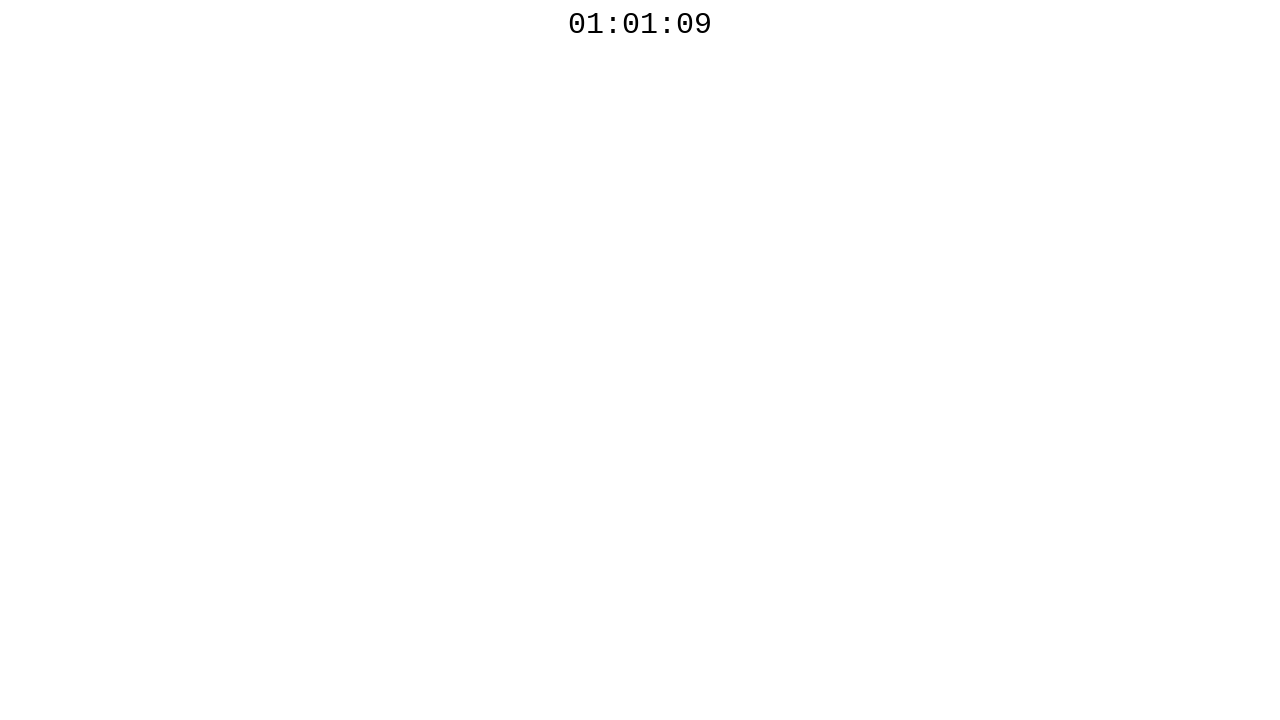

Countdown timer element is visible
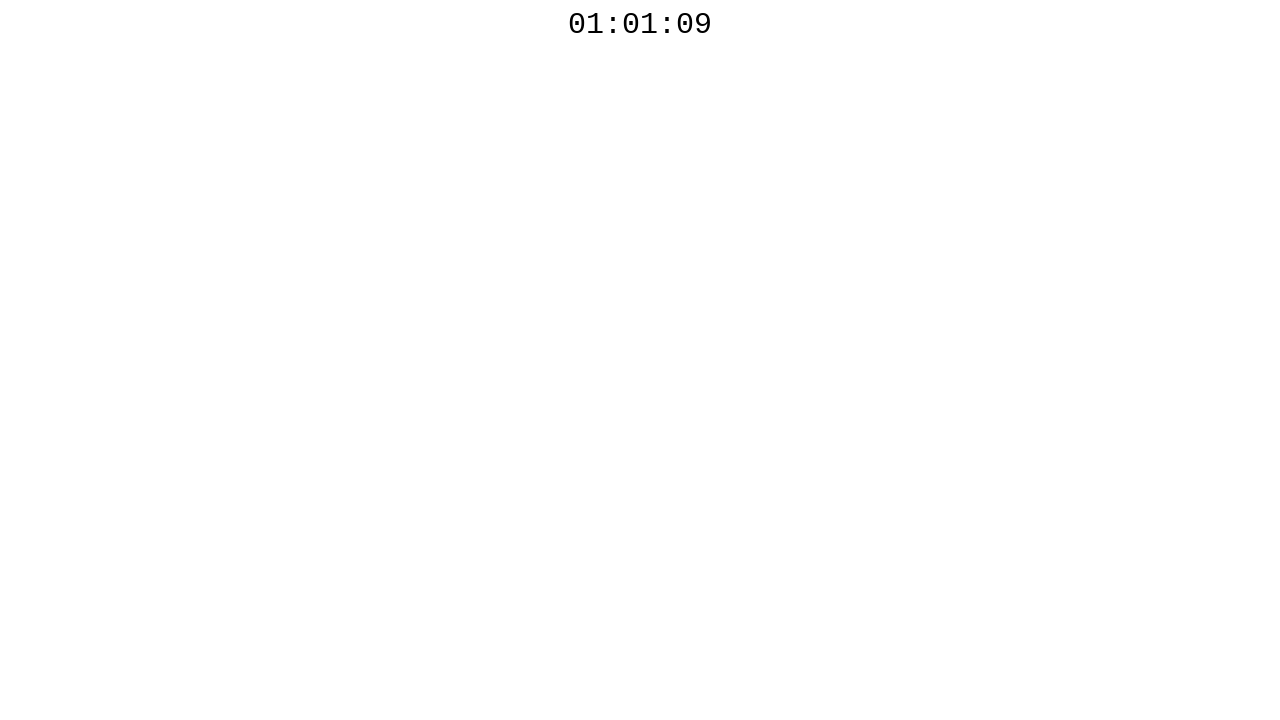

Countdown timer reached 00
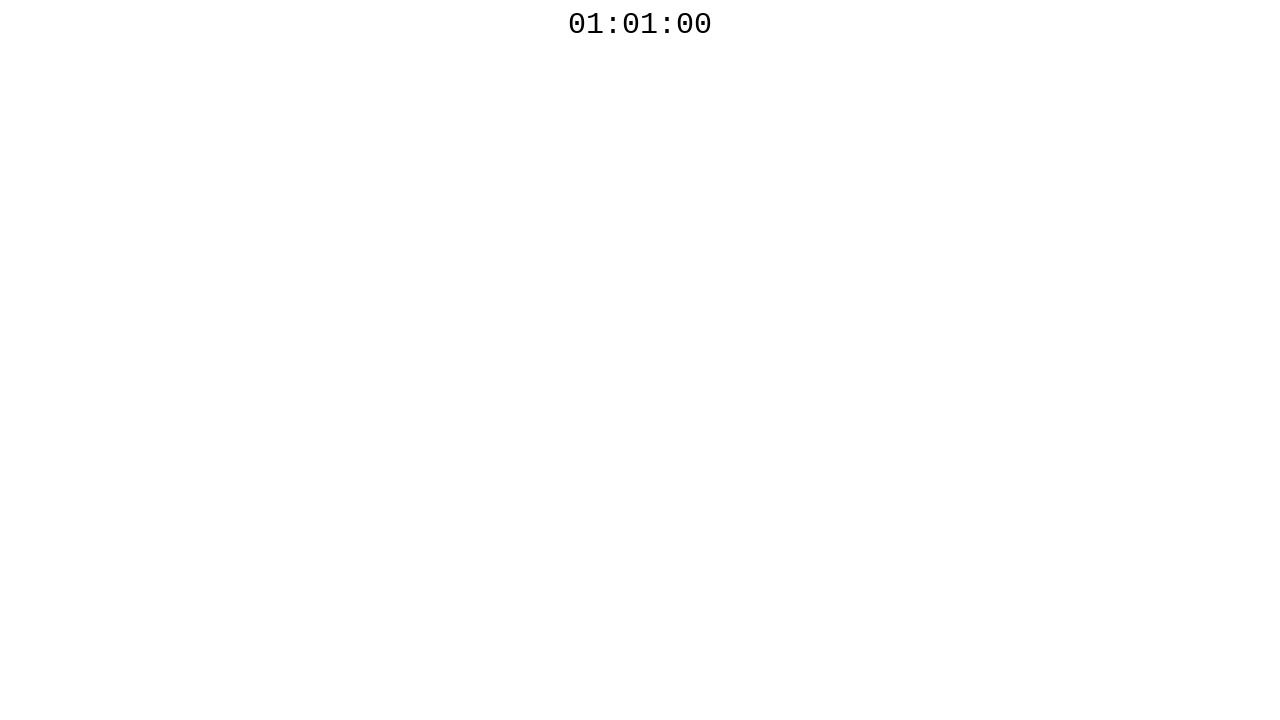

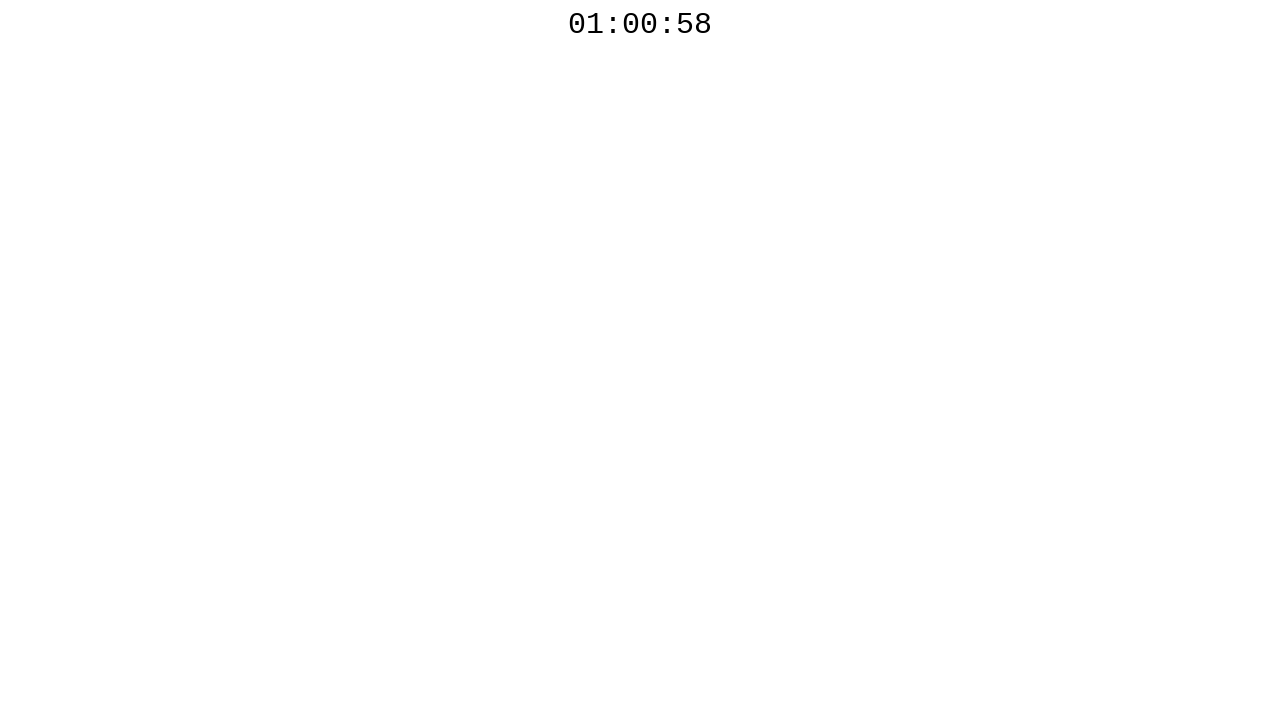